Tests drag and drop functionality by dragging element A onto element B on a public test page designed for practicing browser automation.

Starting URL: http://the-internet.herokuapp.com/drag_and_drop

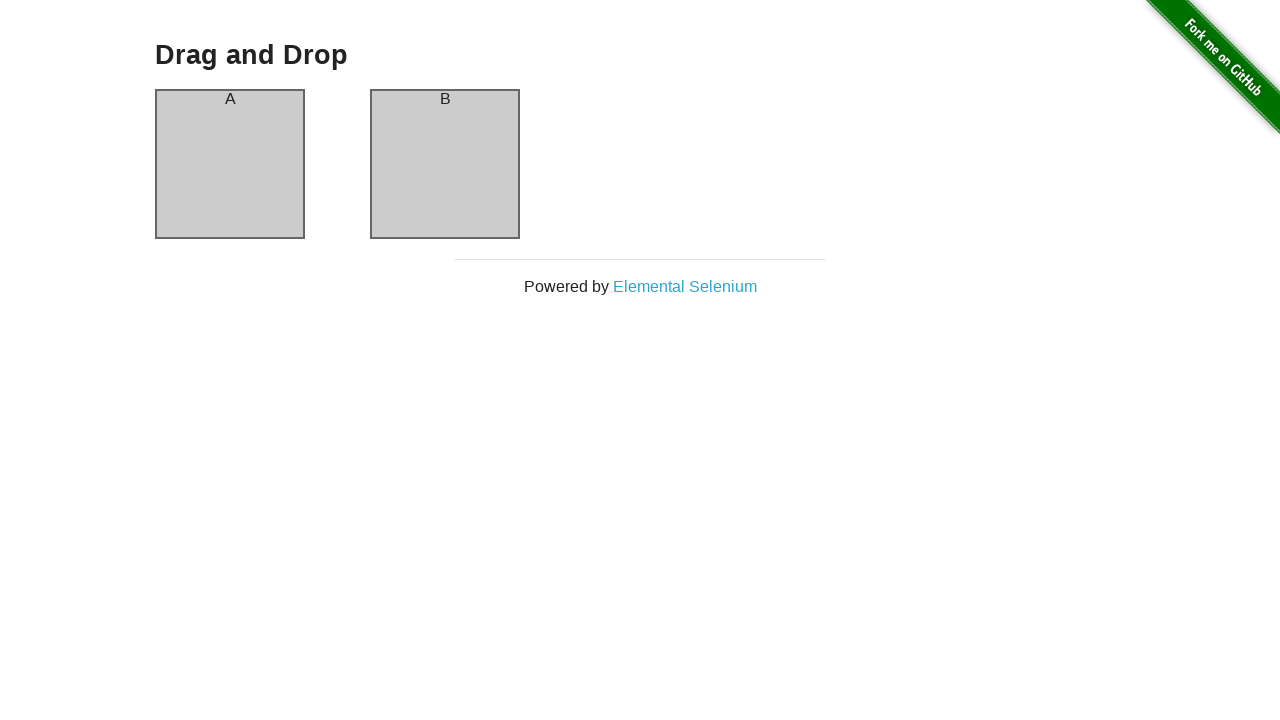

Waited for column A element to be visible
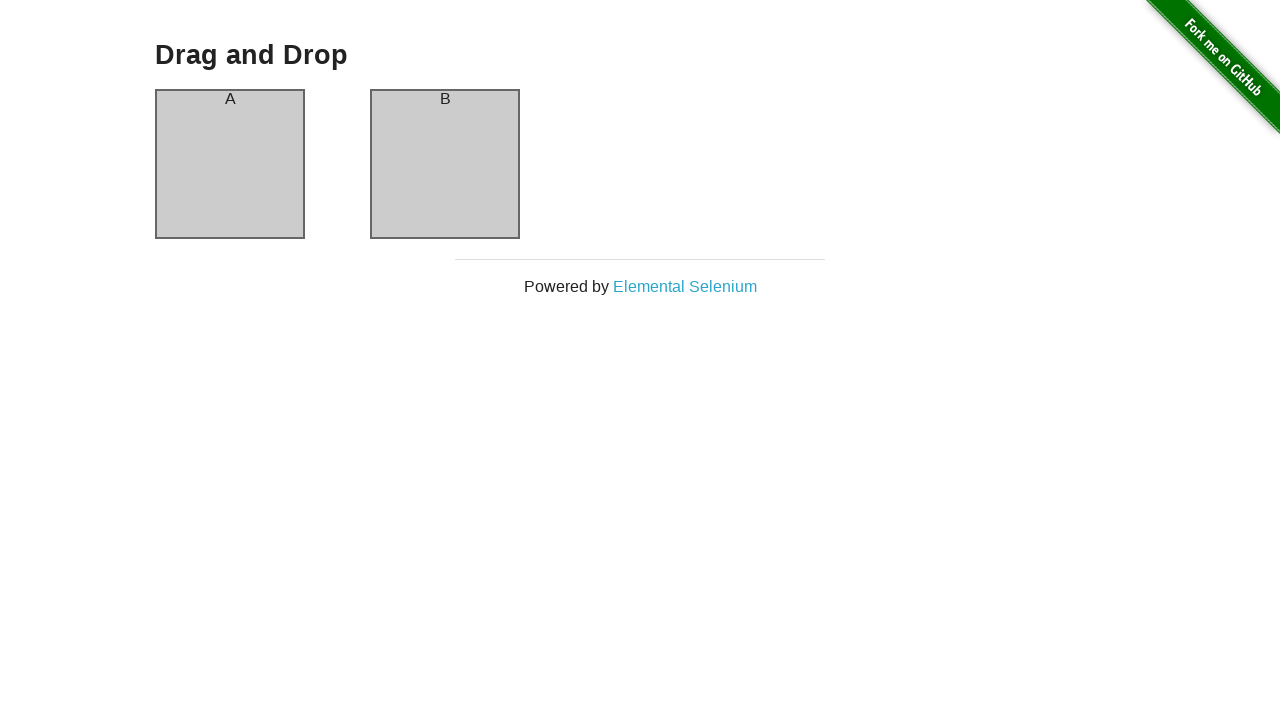

Waited for column B element to be visible
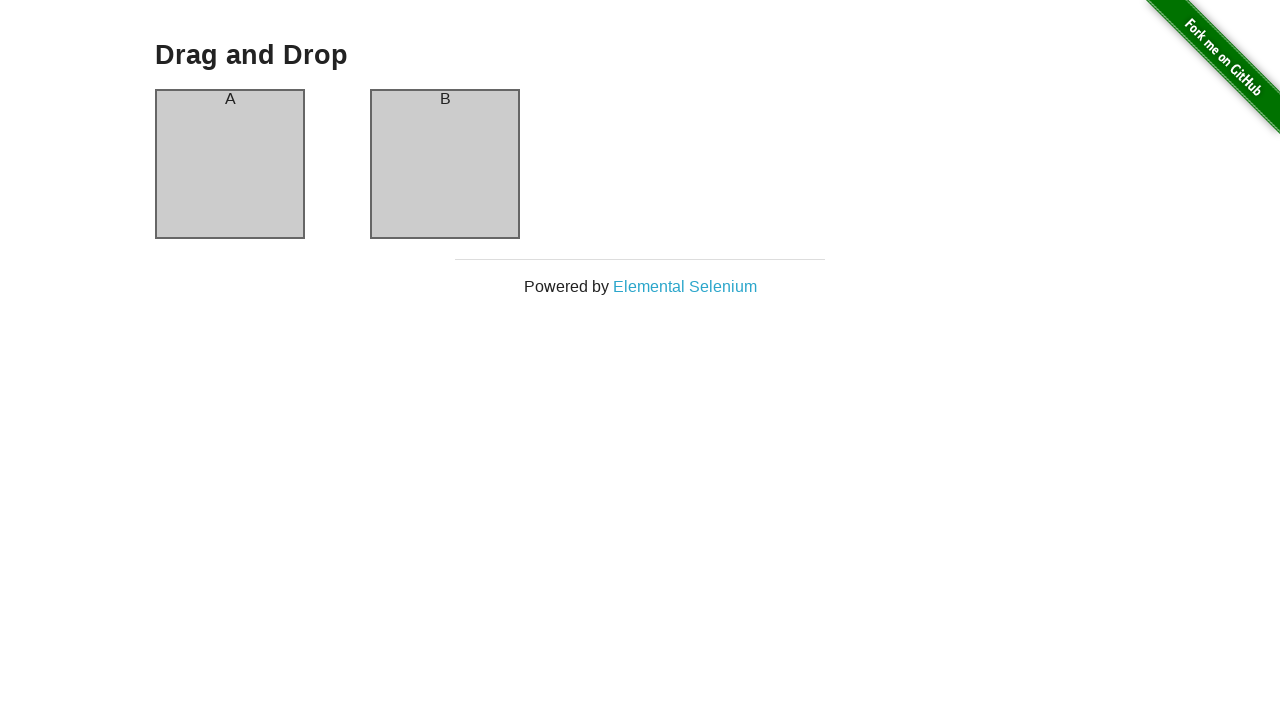

Located source element (column A)
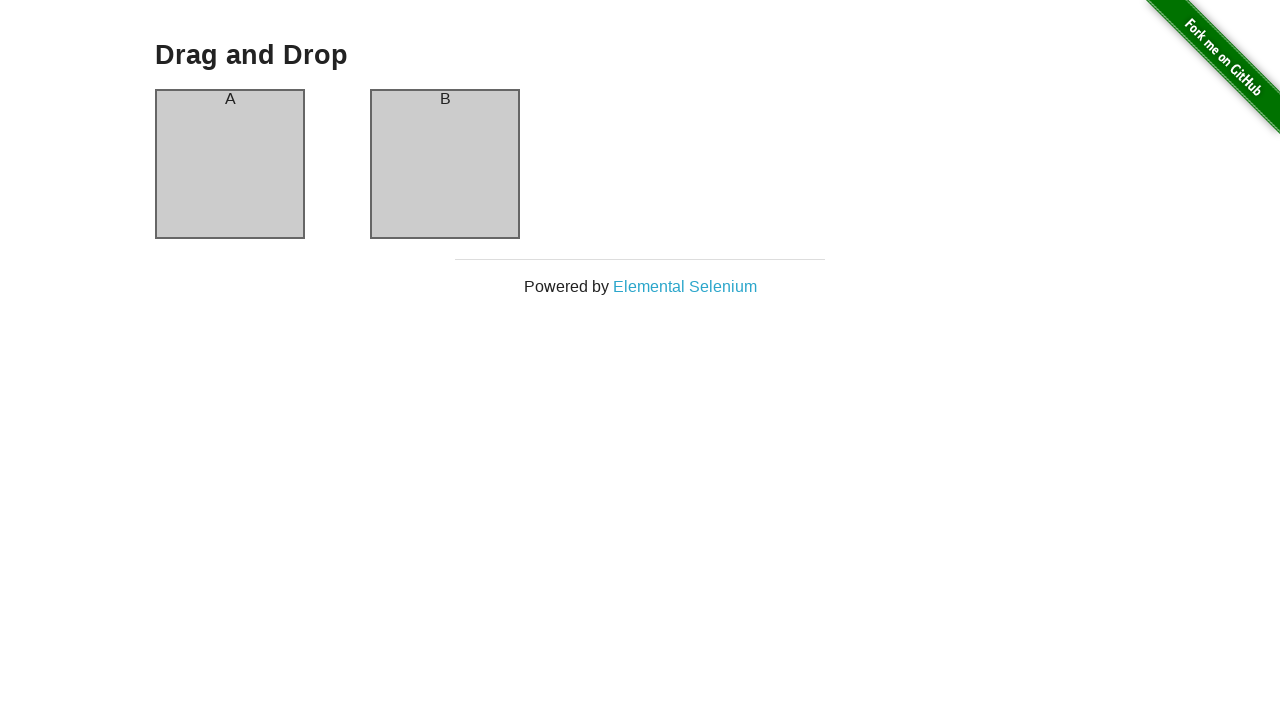

Located target element (column B)
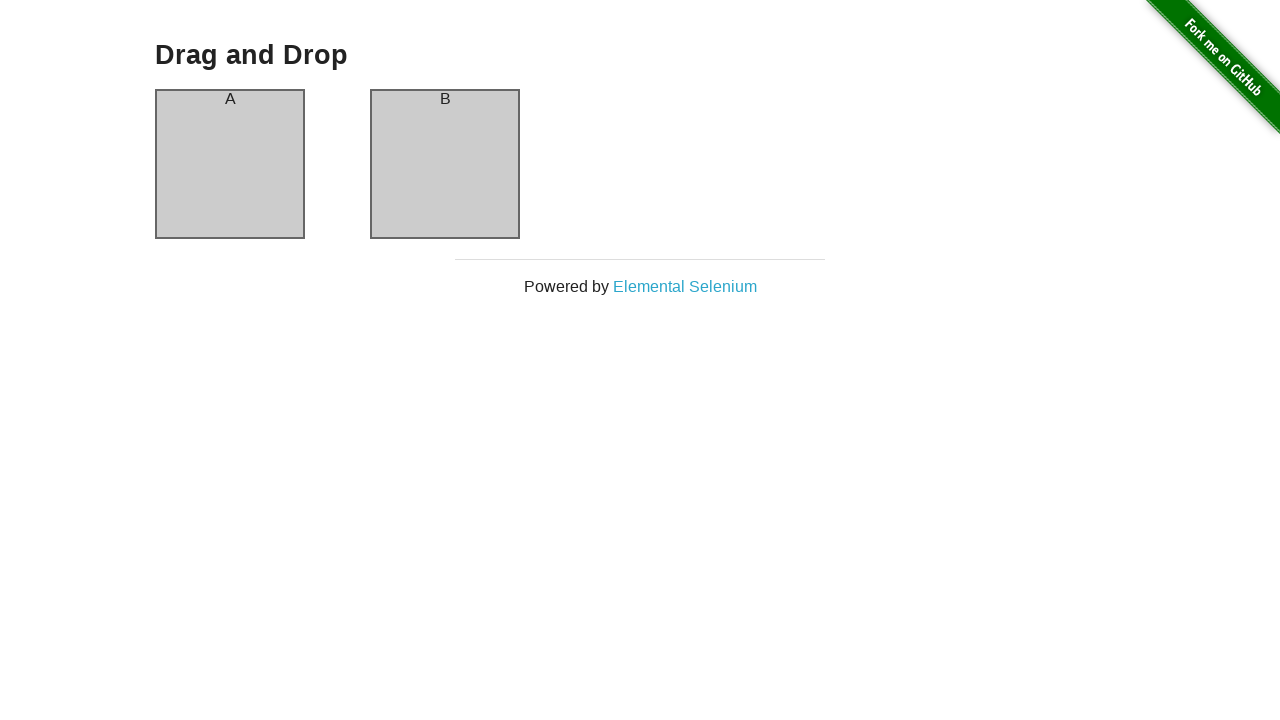

Dragged element A onto element B at (445, 164)
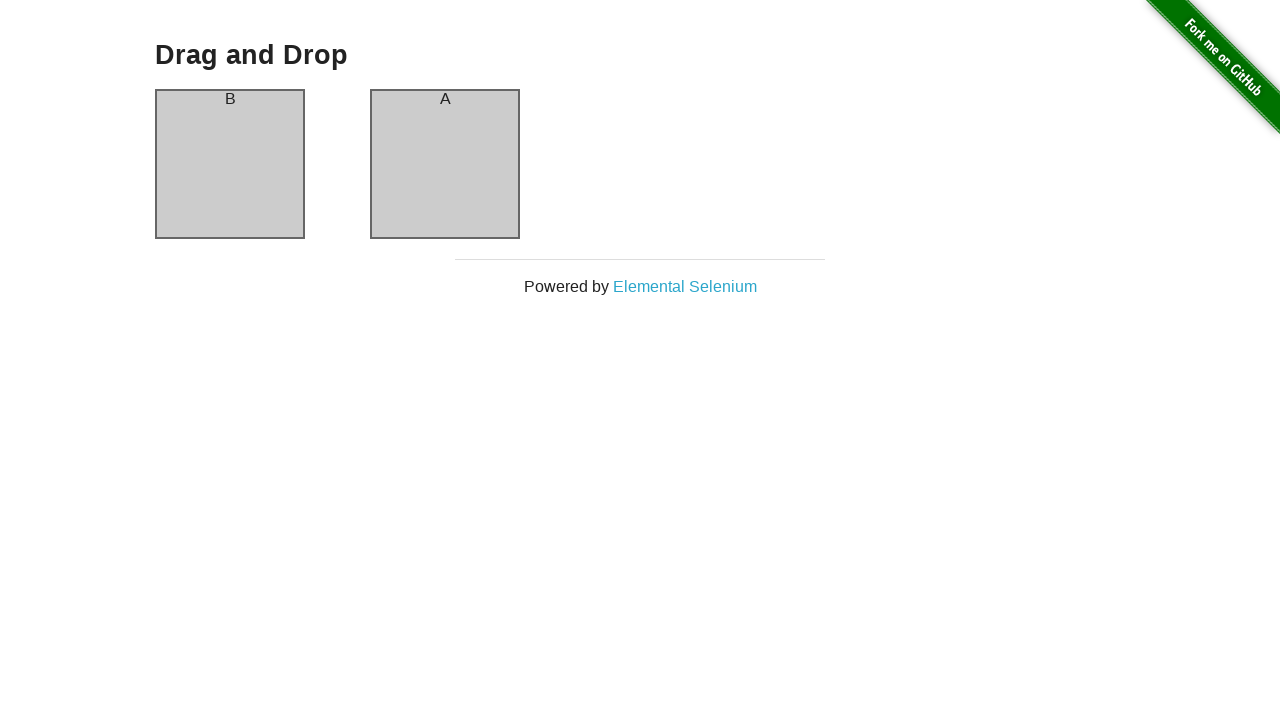

Verified drag and drop was successful - column A now contains 'B'
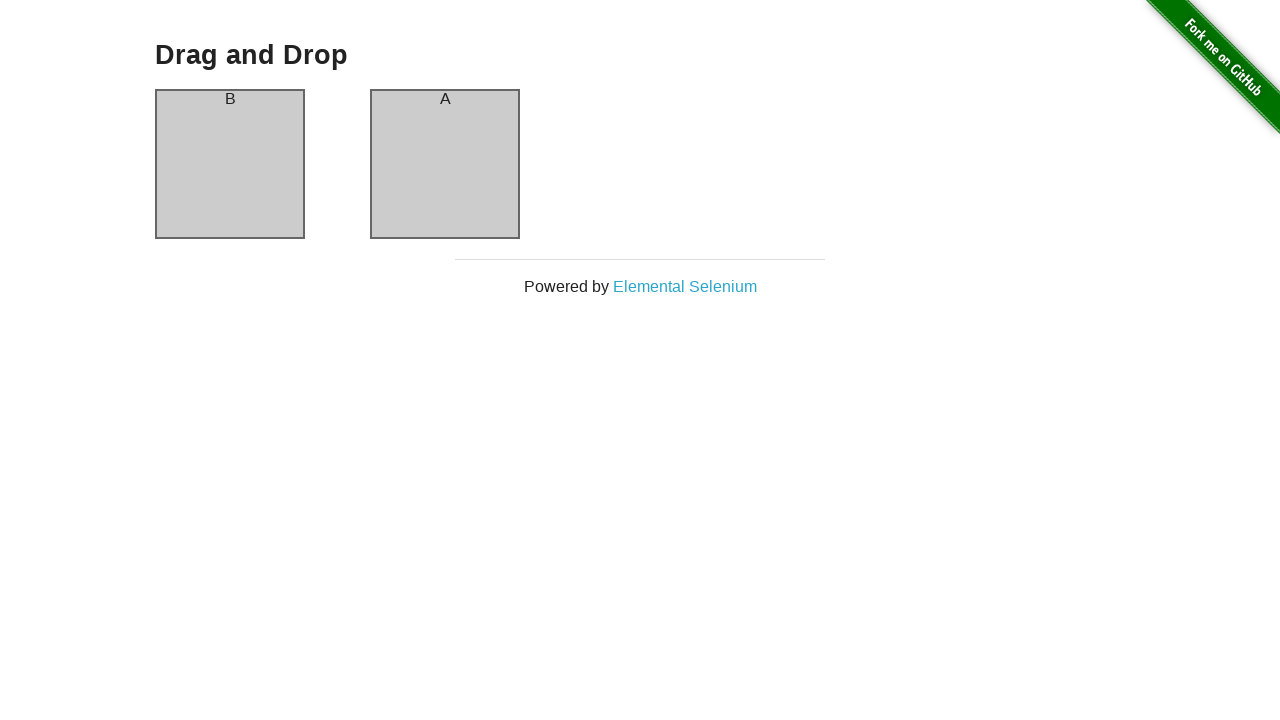

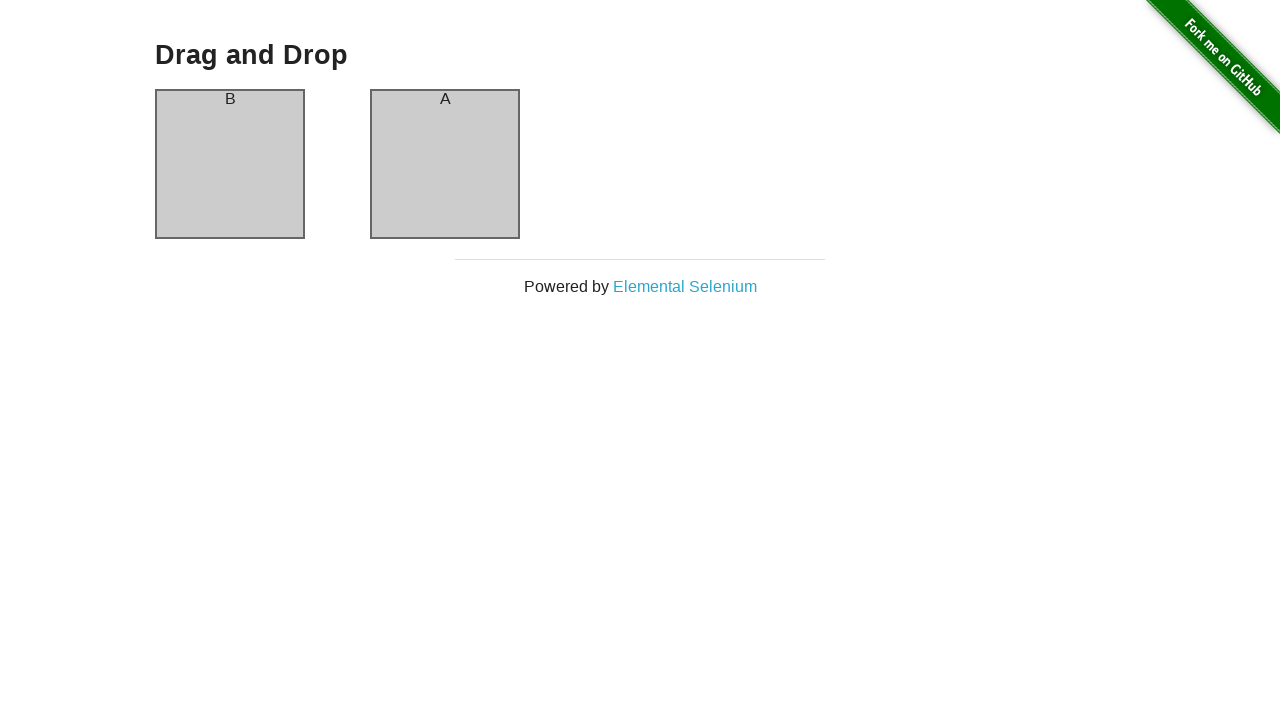